Navigates to the IT Hillel Ukraine website homepage and verifies the page loads by checking the title.

Starting URL: https://ithillel.ua/

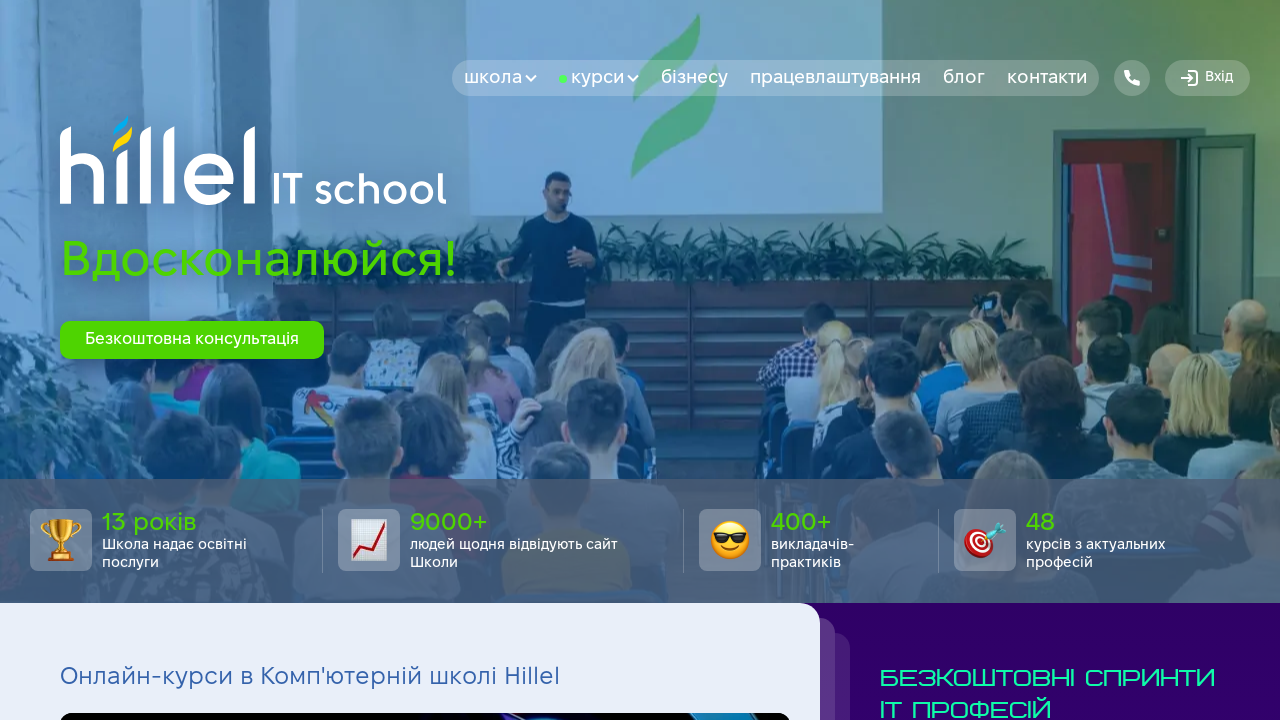

Navigated to IT Hillel Ukraine homepage
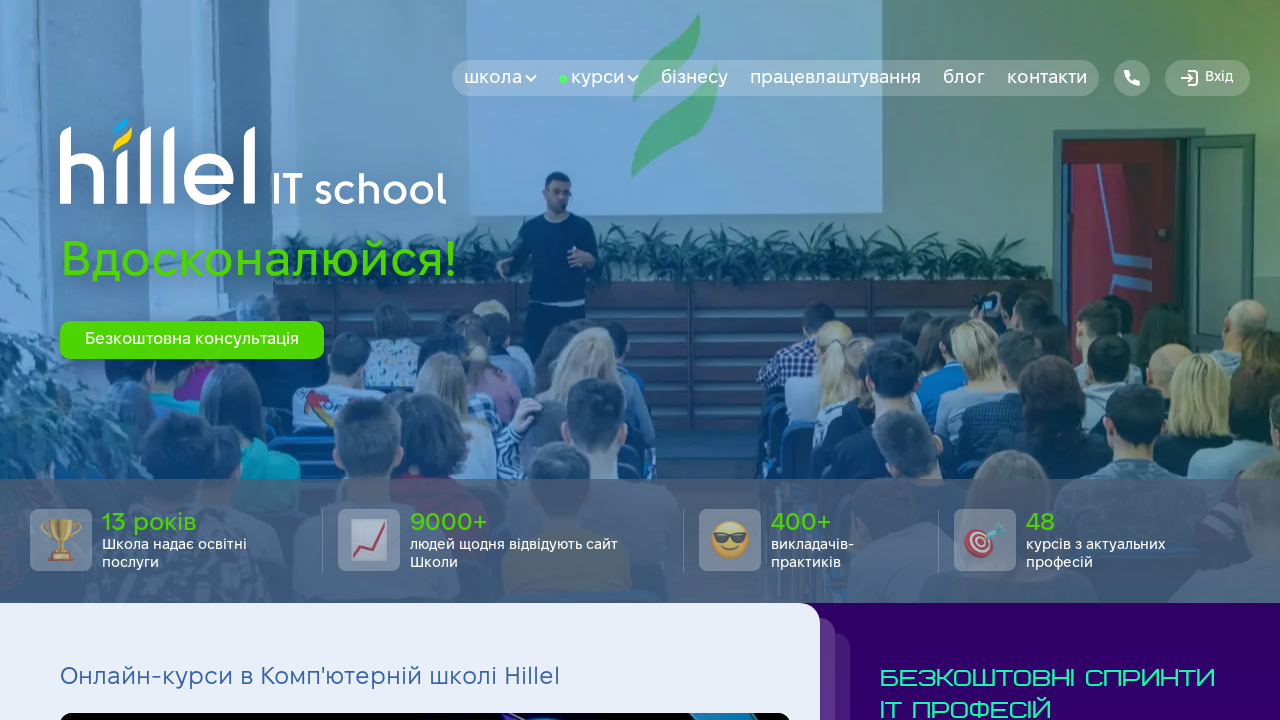

Page fully loaded (domcontentloaded state)
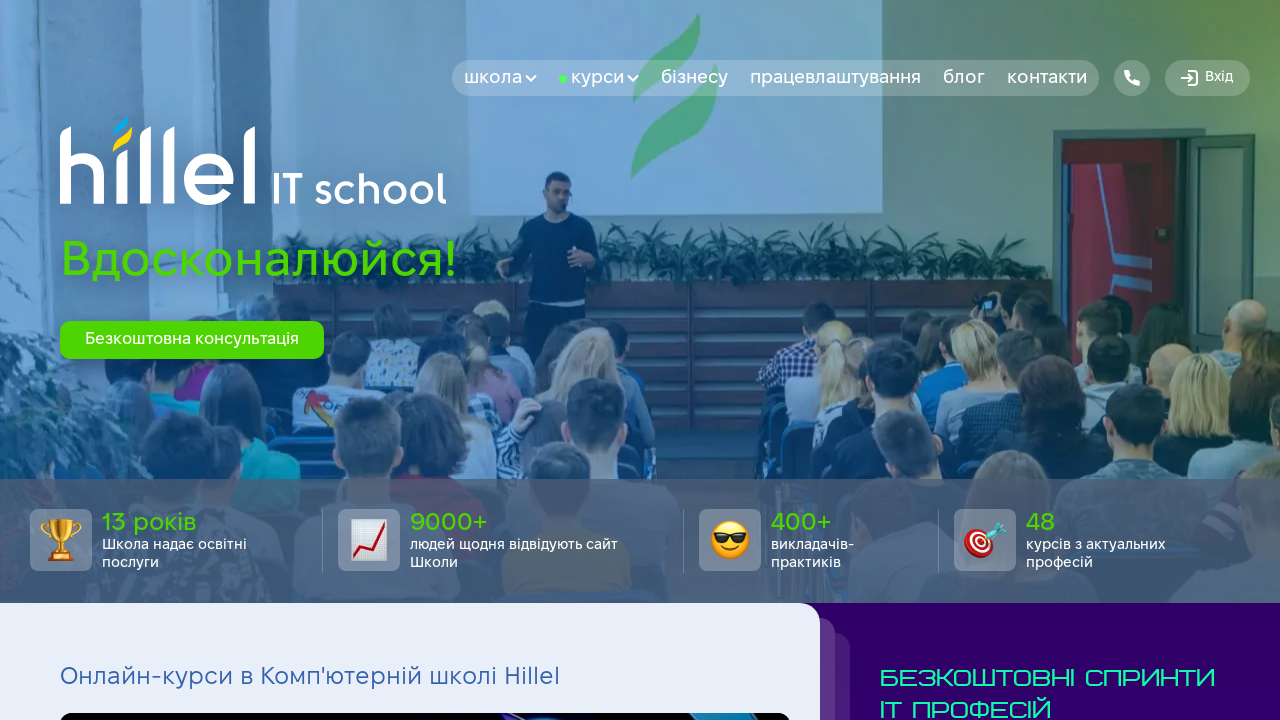

Retrieved page title: Комп'ютерна школа Hillel Online: Курси IT-технологій
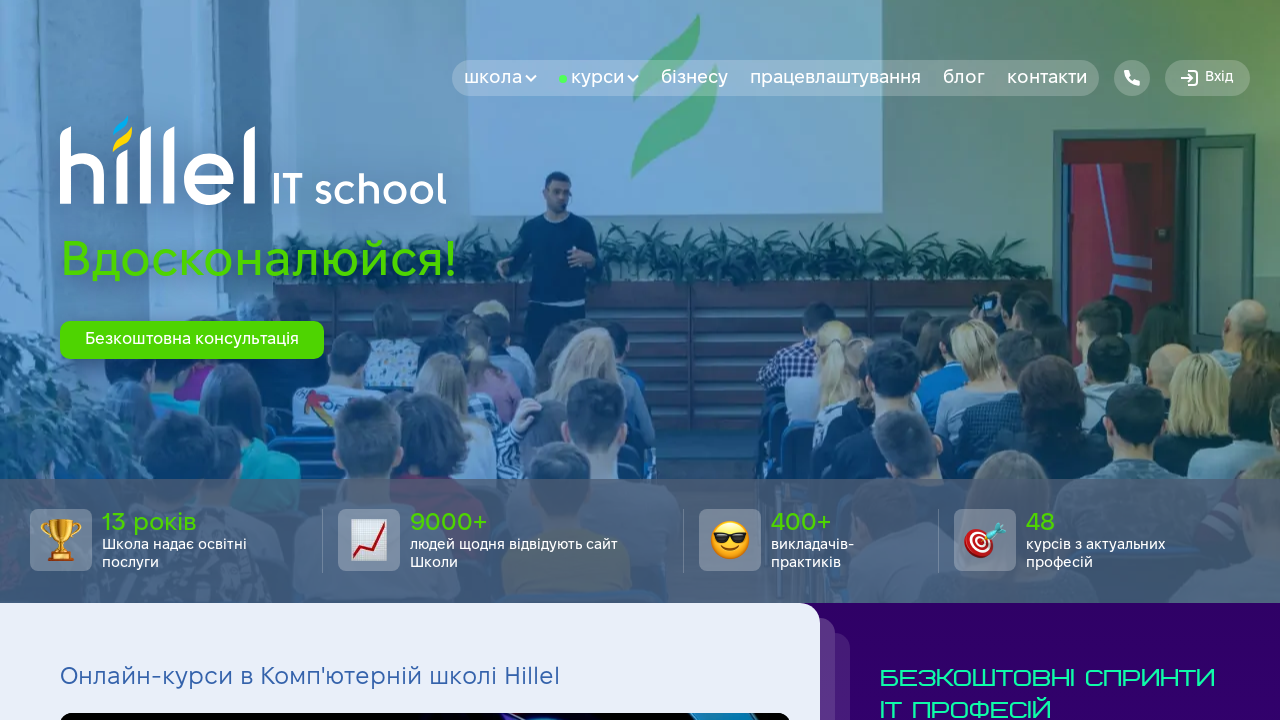

Verified page title is not empty
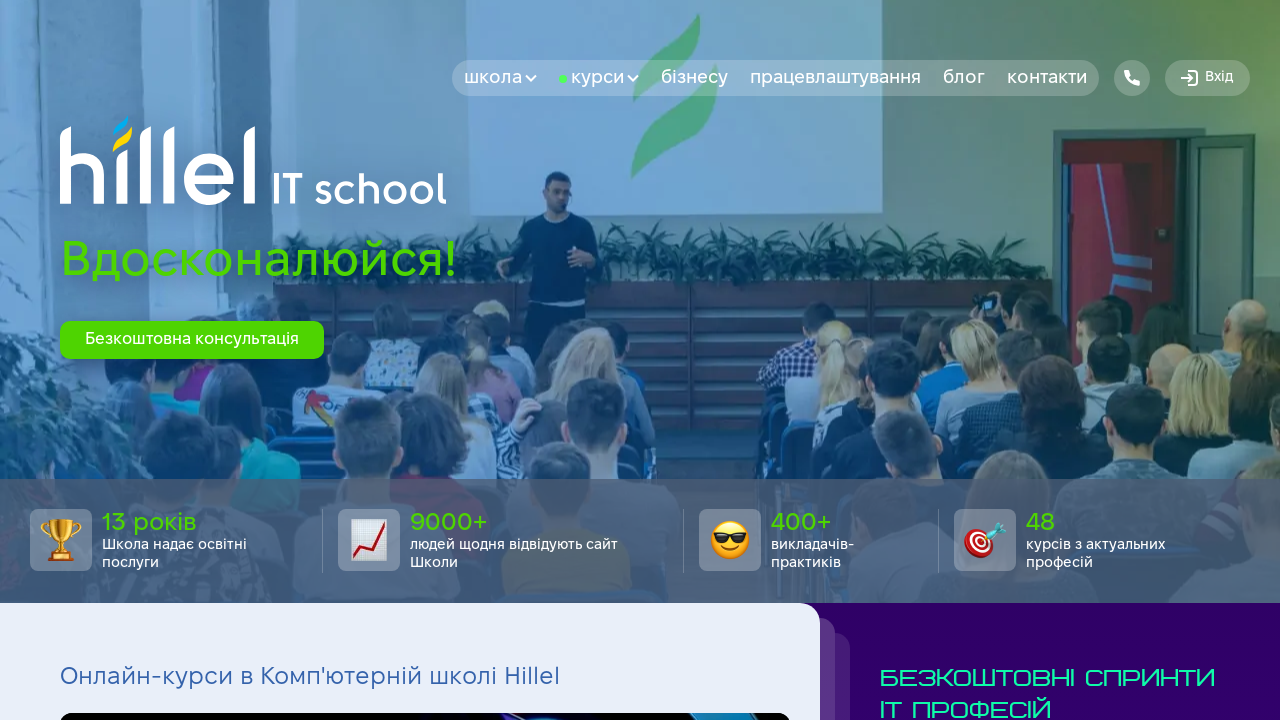

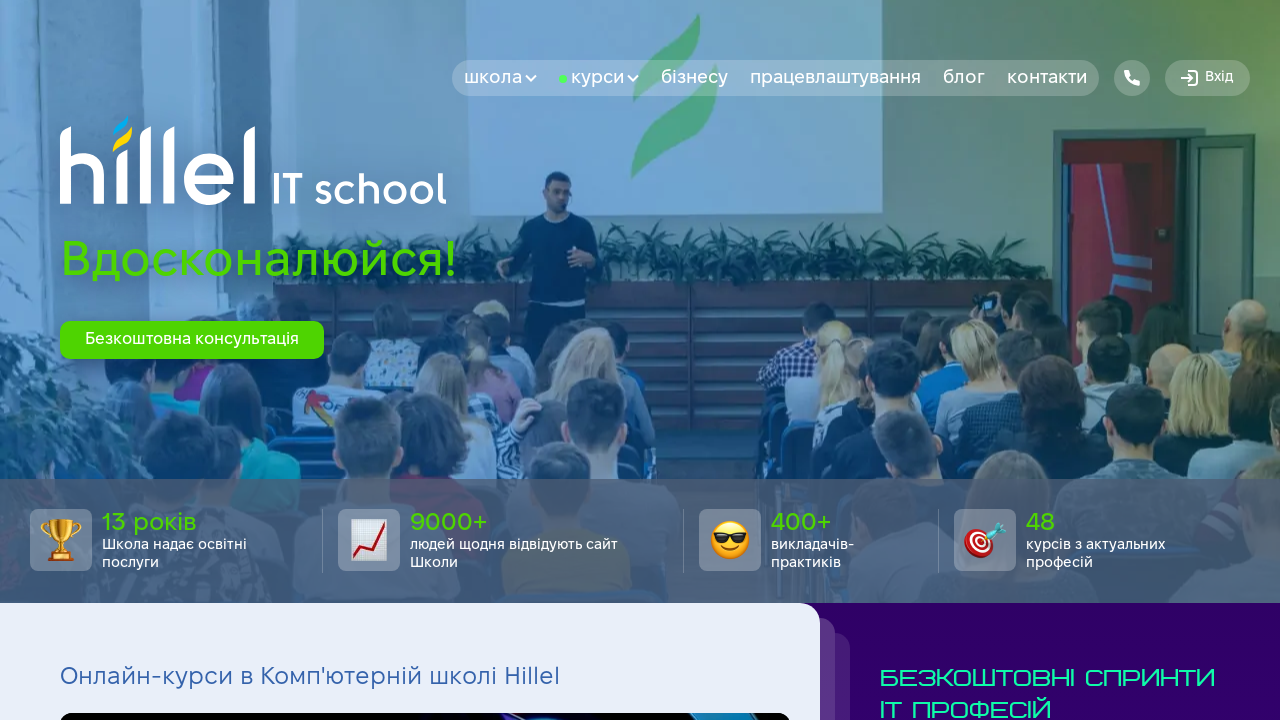